Tests a form submission by filling in full name, email, and address fields, then verifying the output displays correctly

Starting URL: https://demoqa.com/text-box

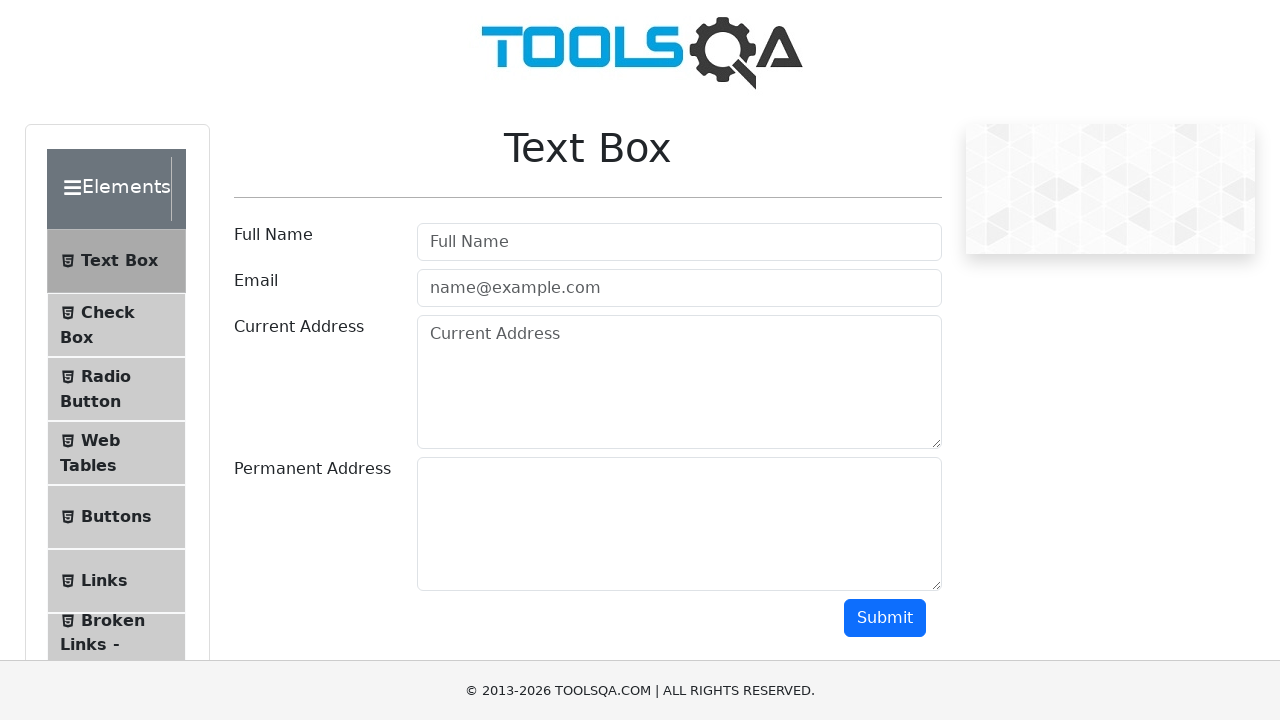

Filled full name field with 'John Michael Smith' on #userName
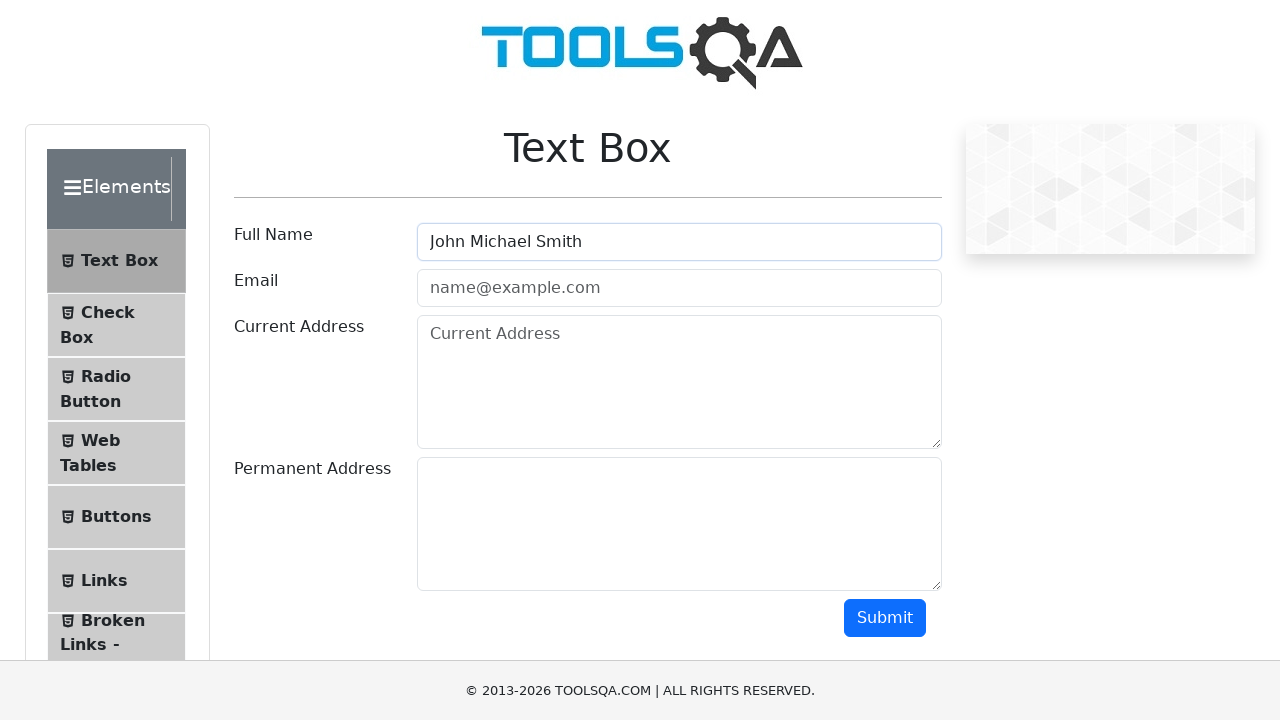

Filled email field with 'john.smith@example.com' on #userEmail
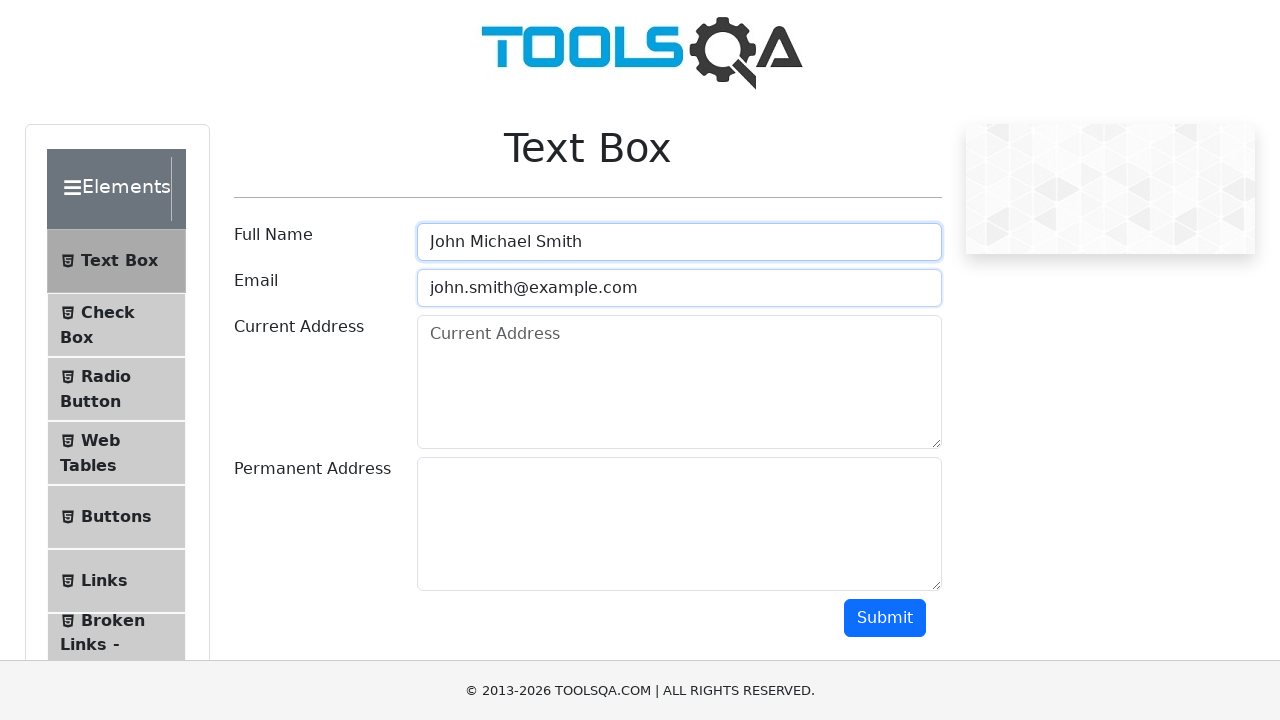

Filled current address field with '123 Main Street, Apt 4B, New York, NY 10001' on #currentAddress
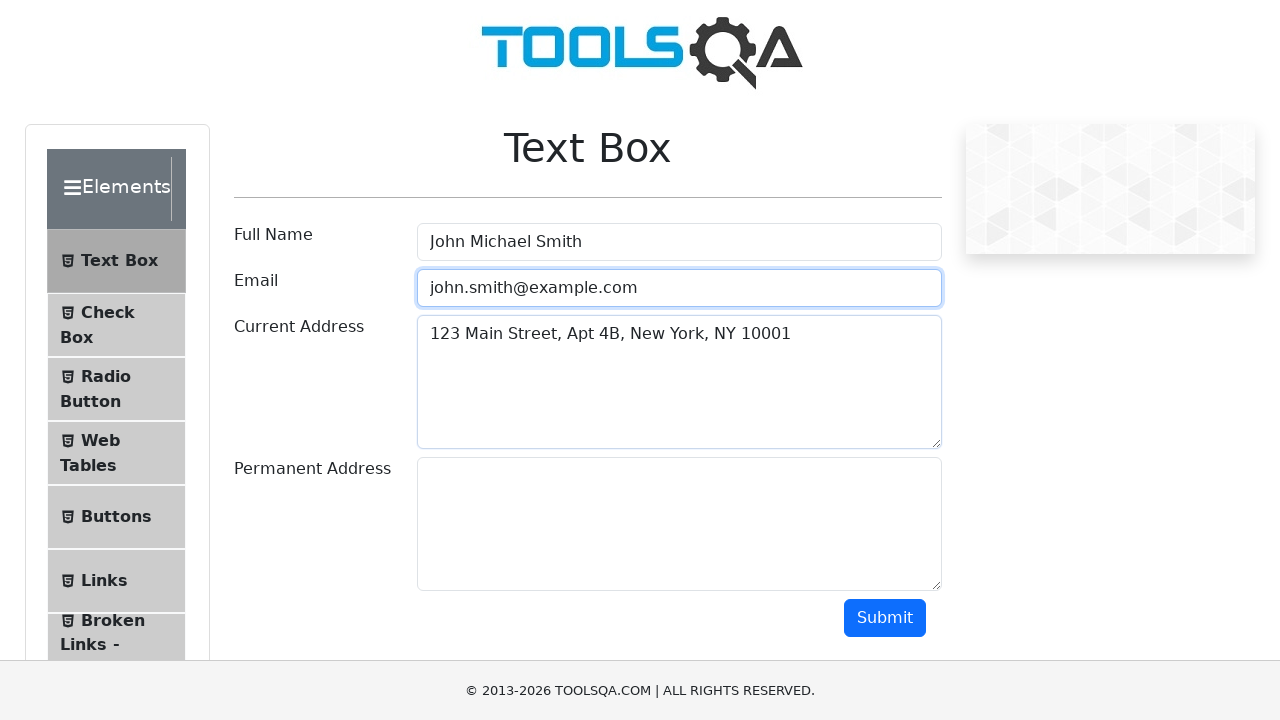

Filled permanent address field with '456 Oak Avenue, Suite 200, Los Angeles, CA 90001' on #permanentAddress
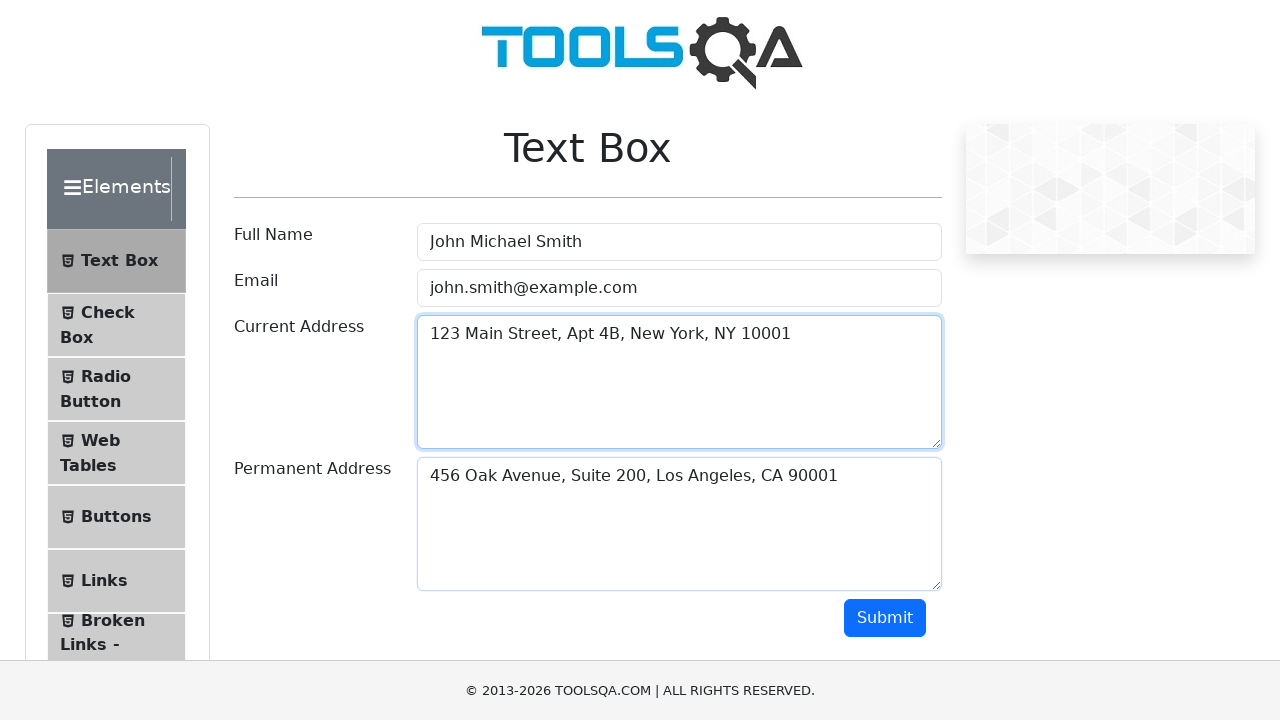

Scrolled down 400 pixels to make submit button visible
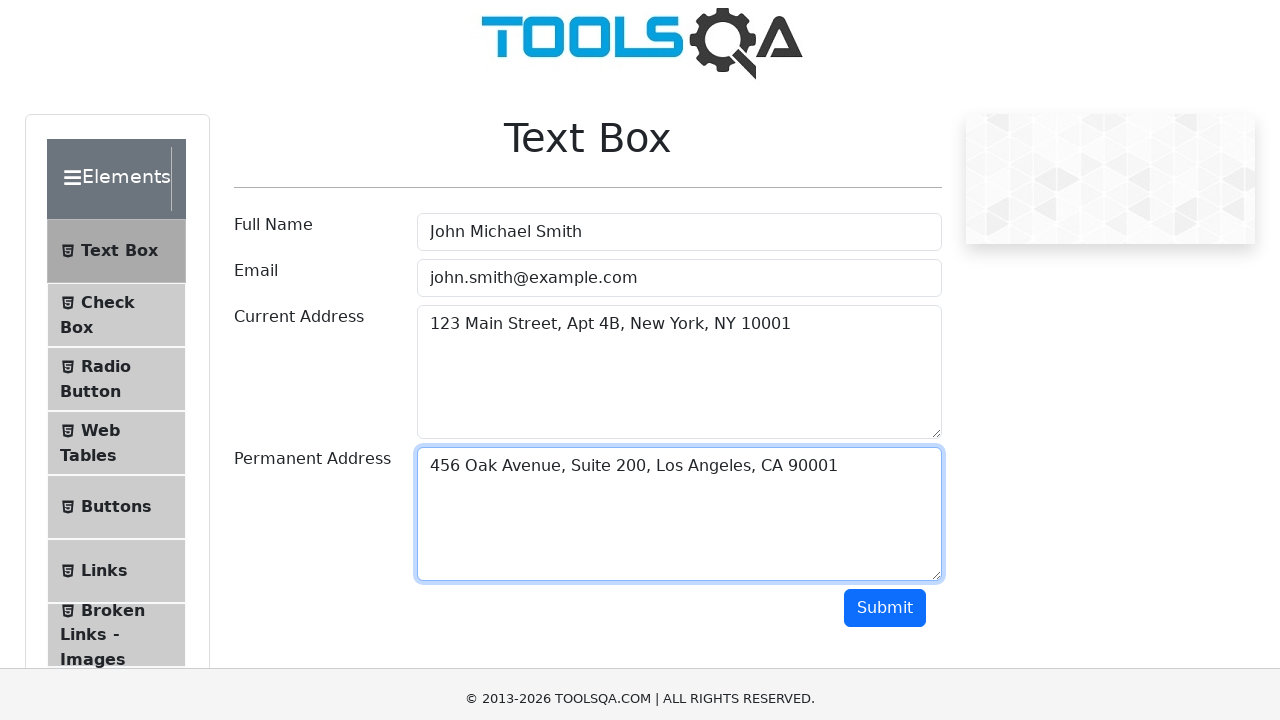

Clicked submit button to submit form at (885, 218) on #submit
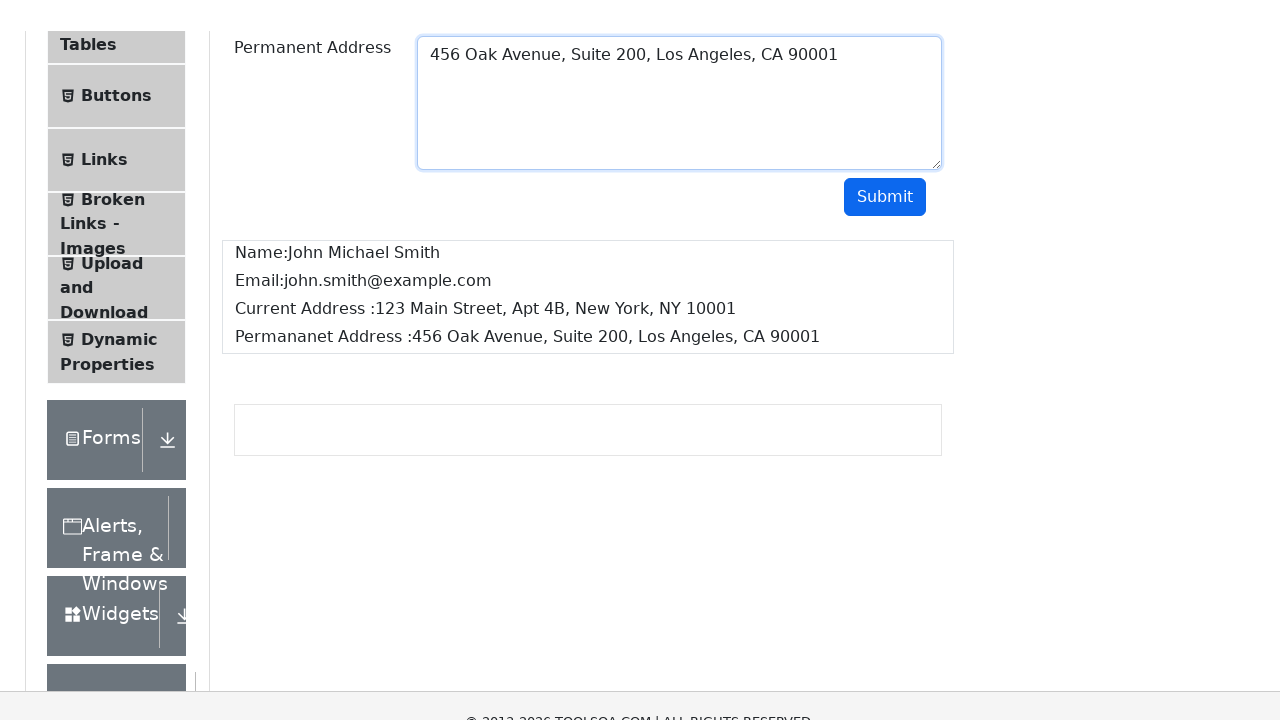

Waited for name output field to be visible
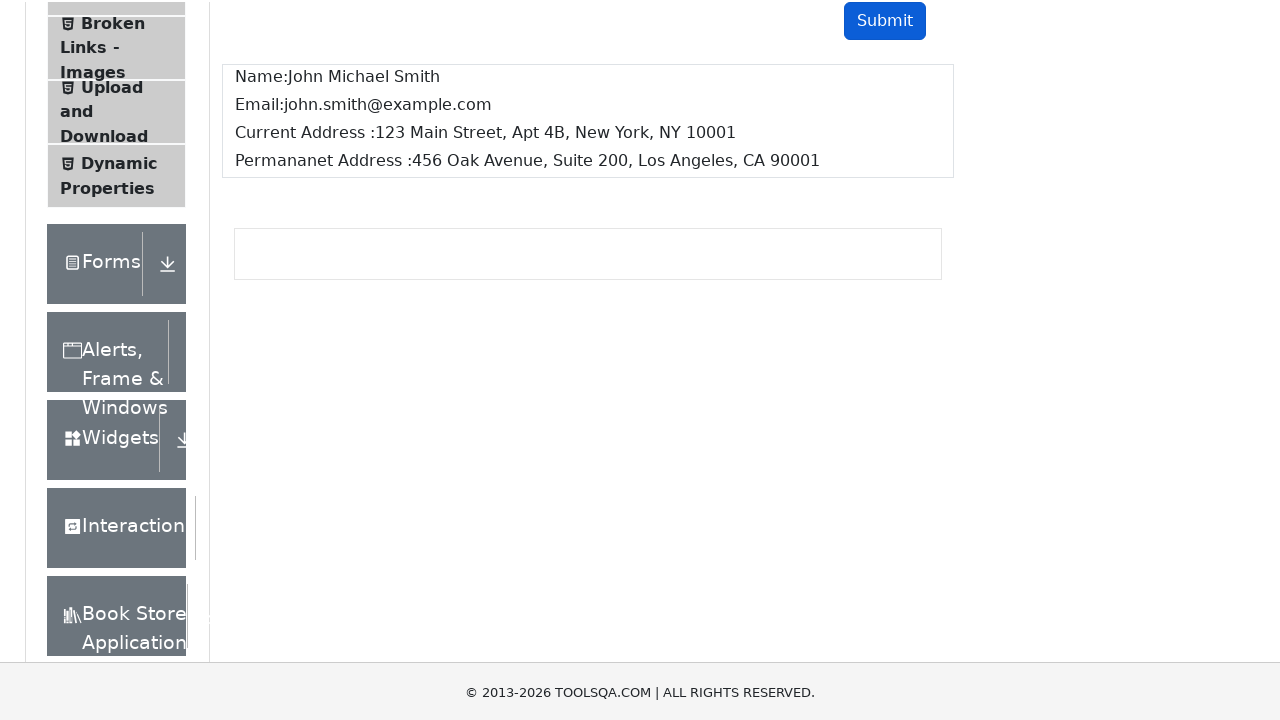

Waited for email output field to be visible
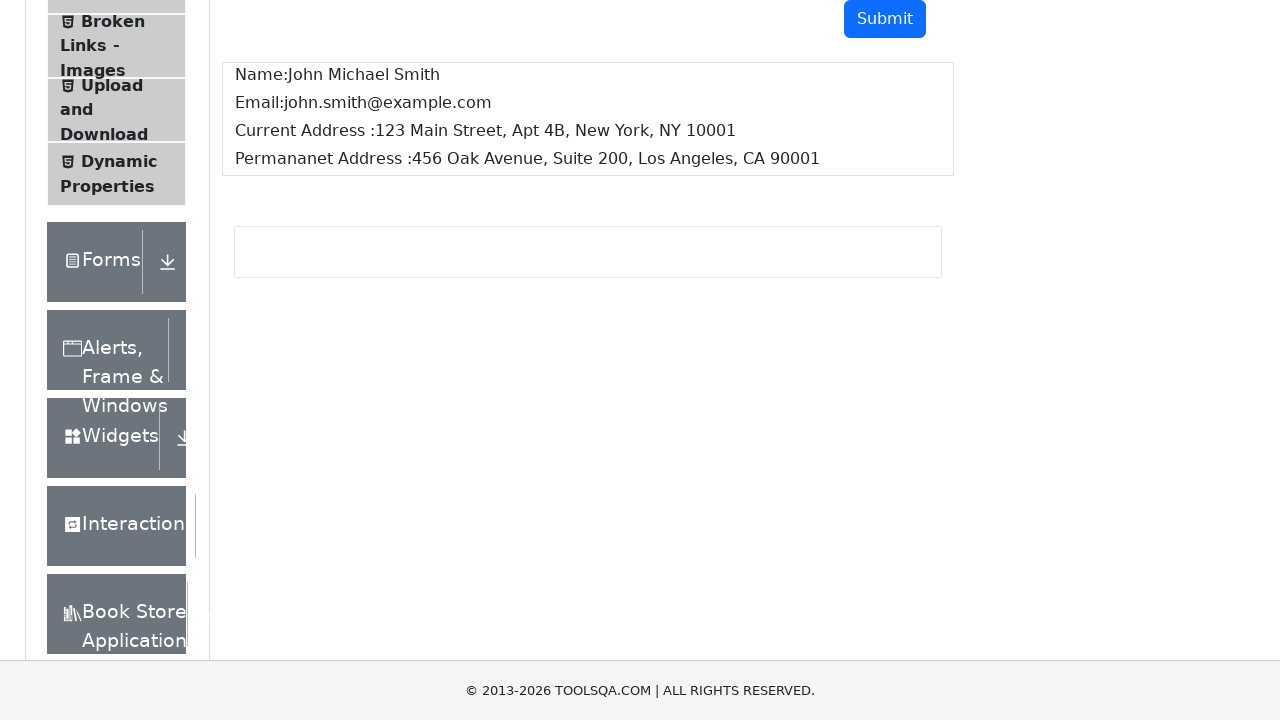

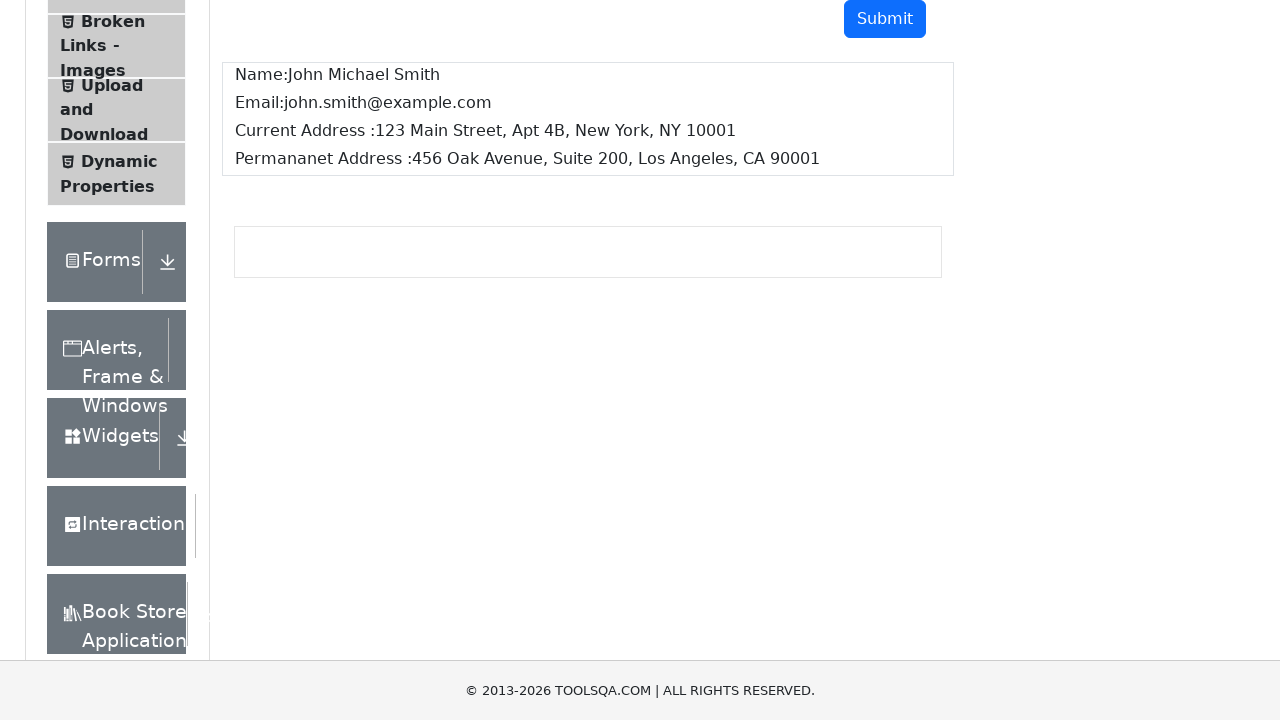